Tests dropdown selection using Playwright's select_option method to choose "Option 1" by its visible text.

Starting URL: https://the-internet.herokuapp.com/dropdown

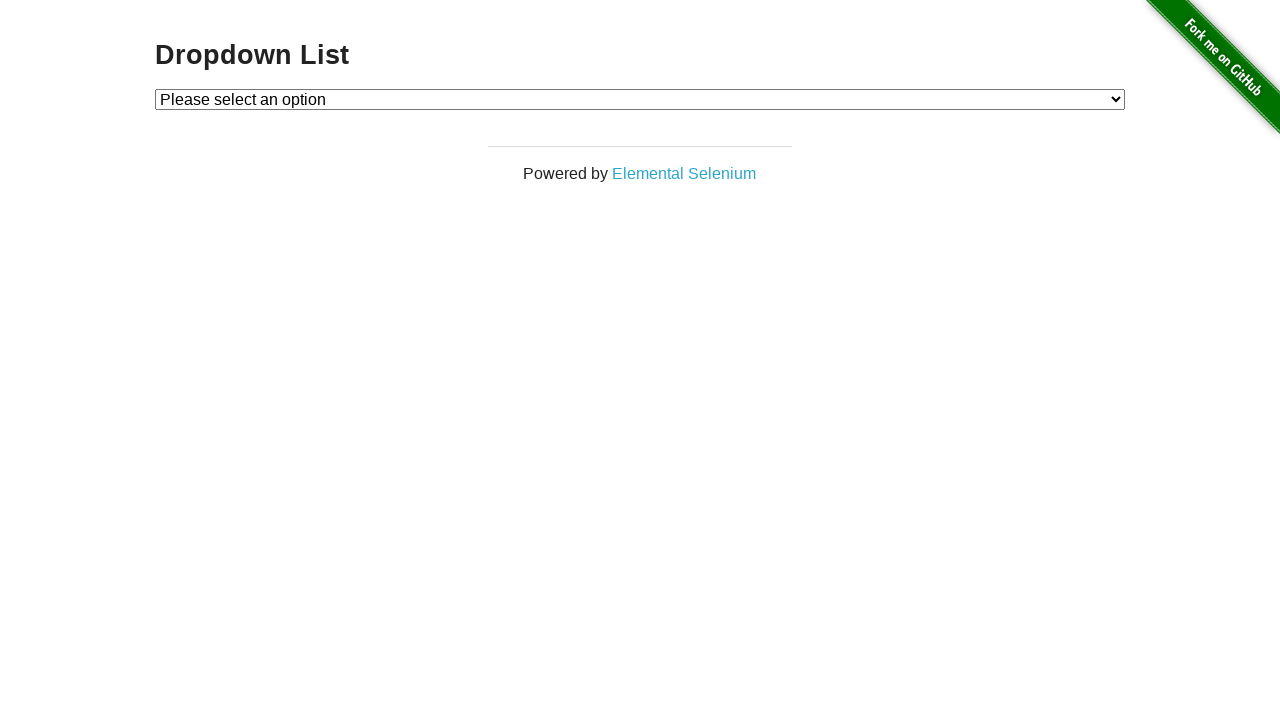

Waited for dropdown element to be visible
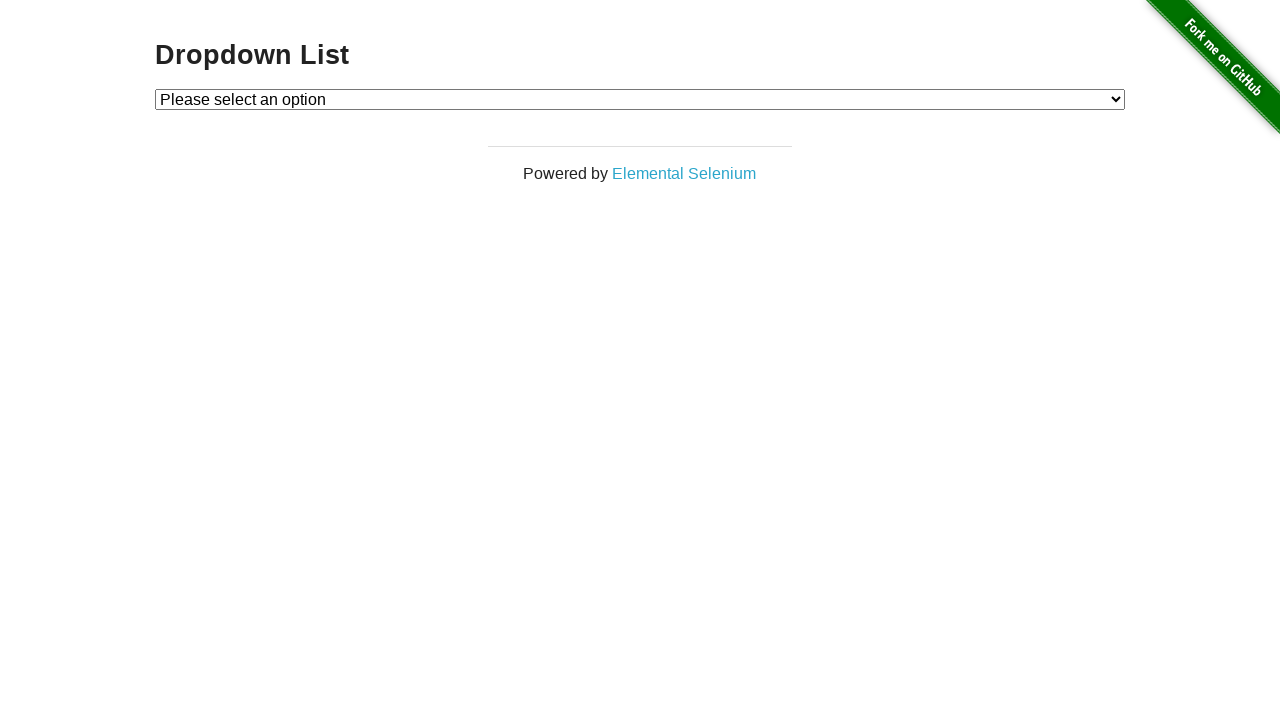

Selected 'Option 1' from dropdown using select_option method on #dropdown
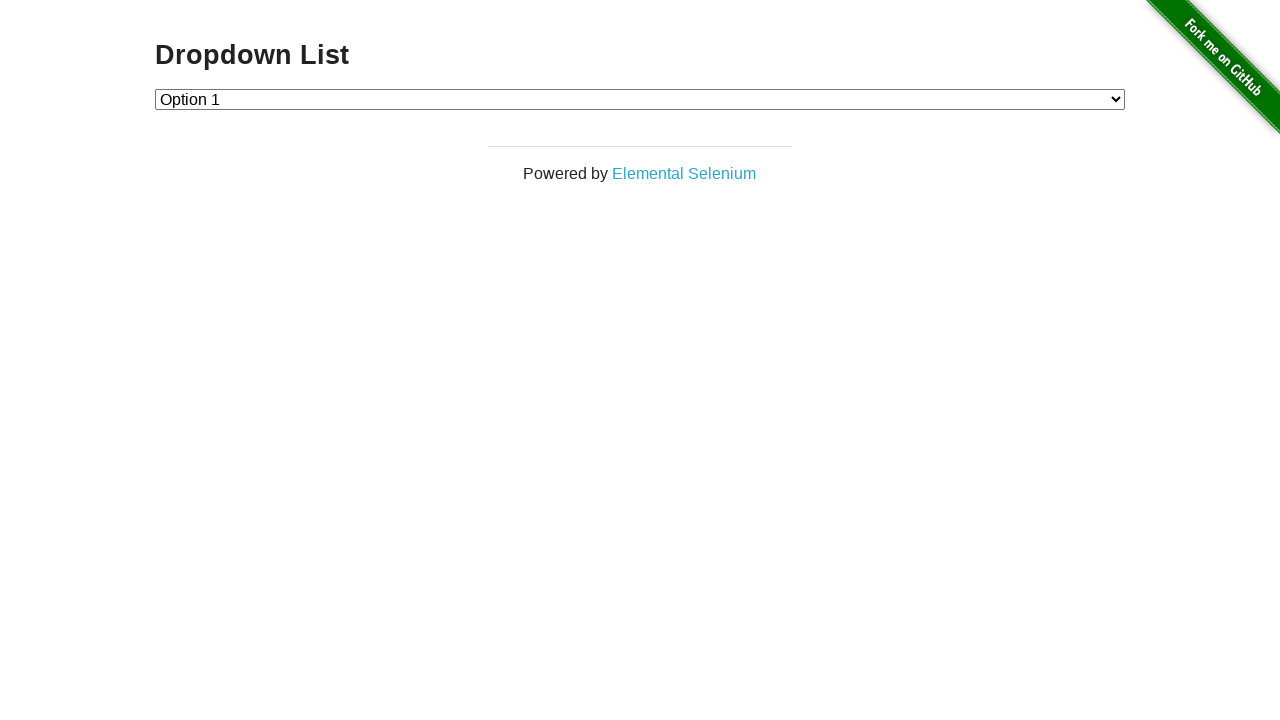

Retrieved selected option text from dropdown
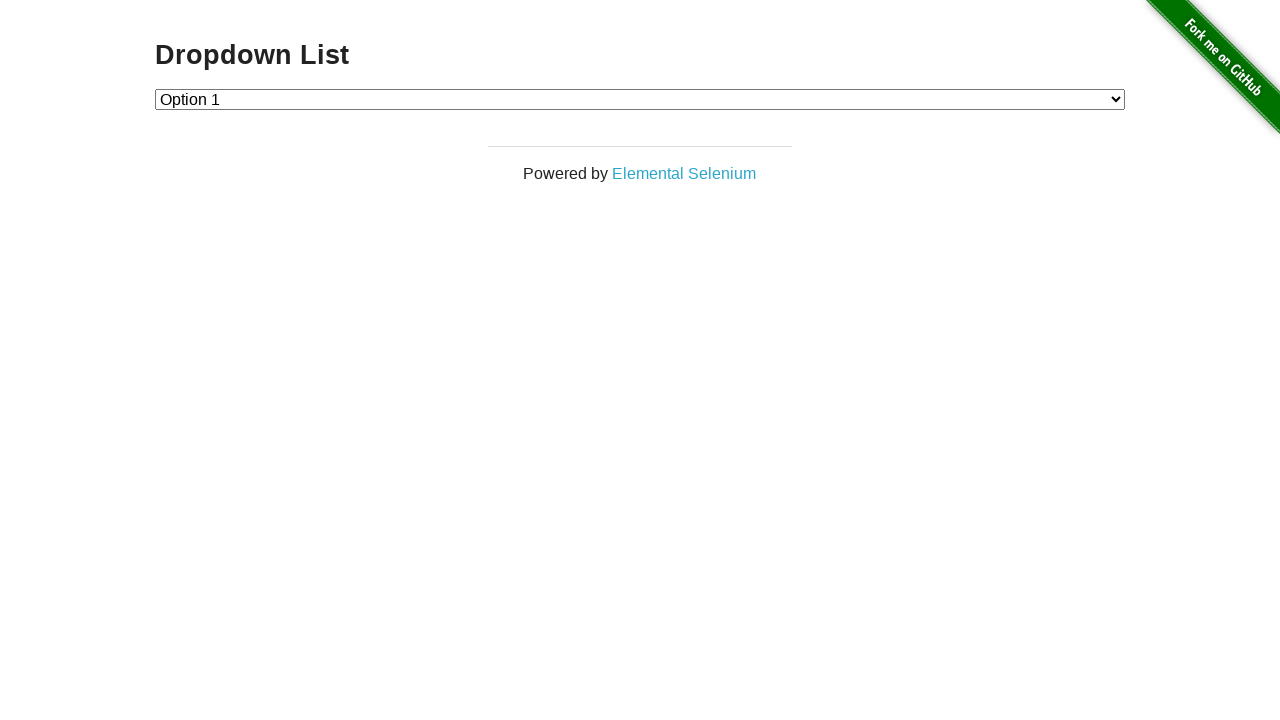

Verified that 'Option 1' was correctly selected
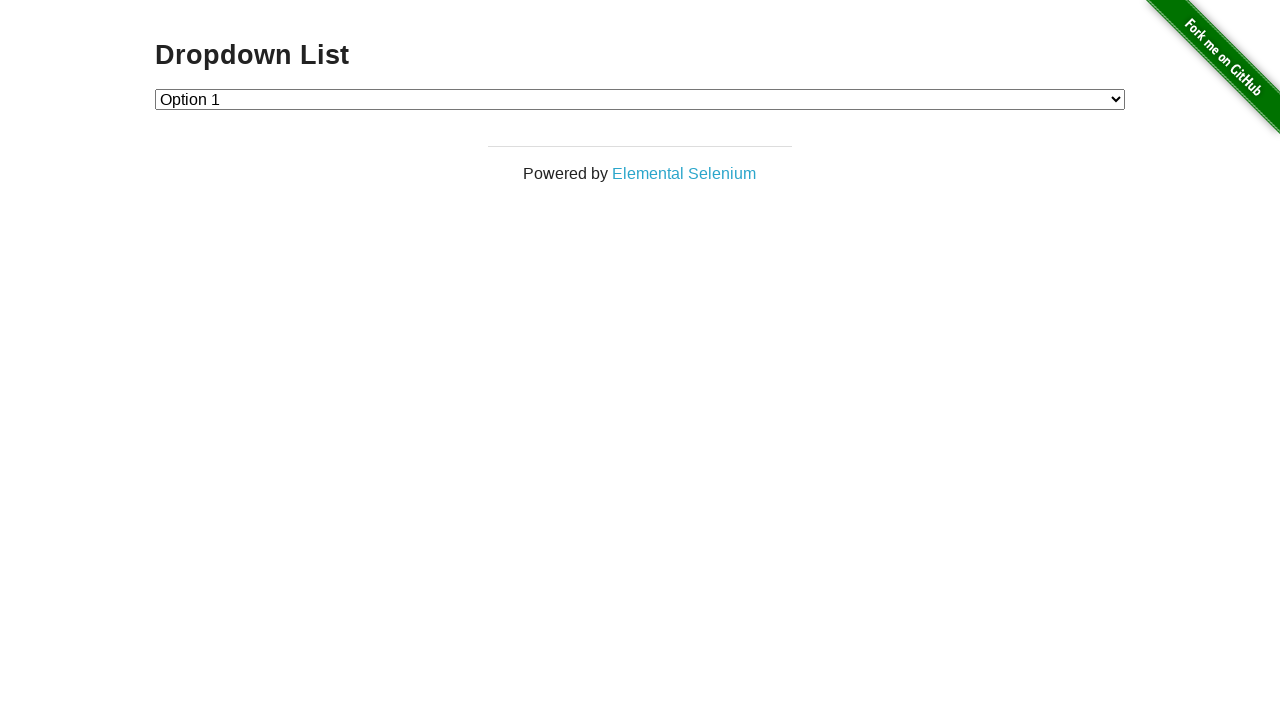

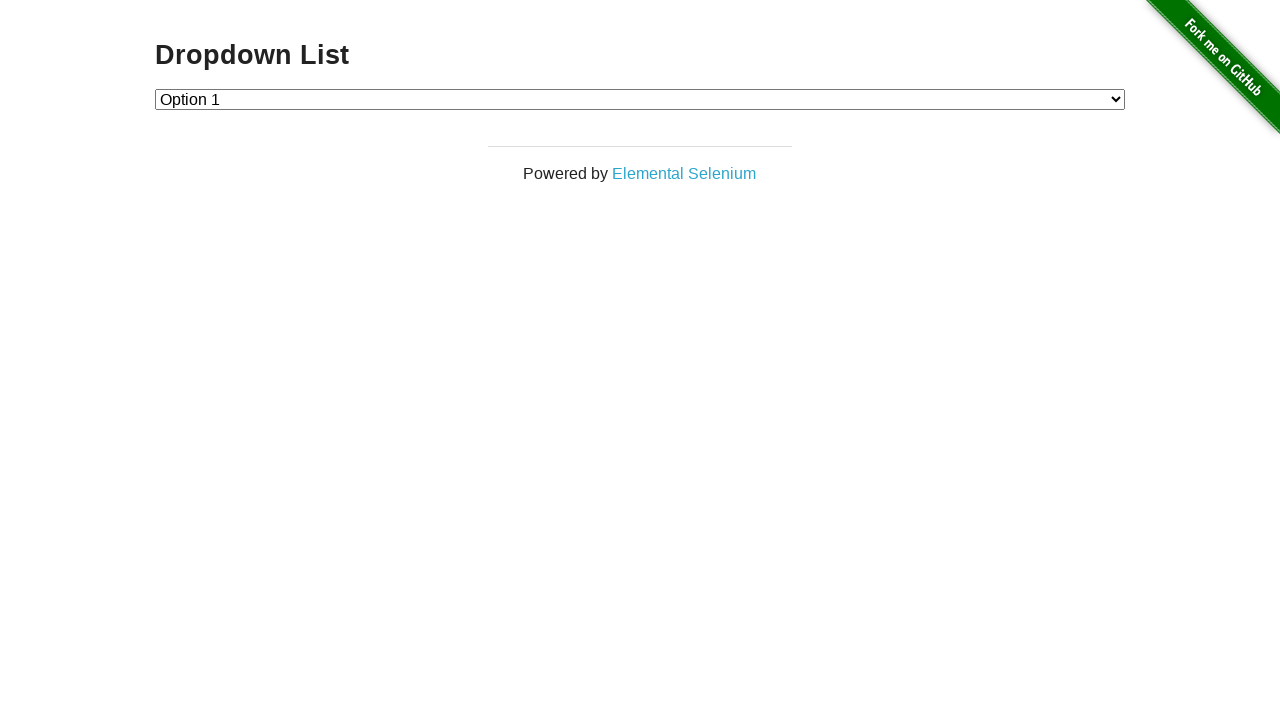